Tests the search functionality on TechProEducation website by locating and filling the search box

Starting URL: https://techproeducation.com

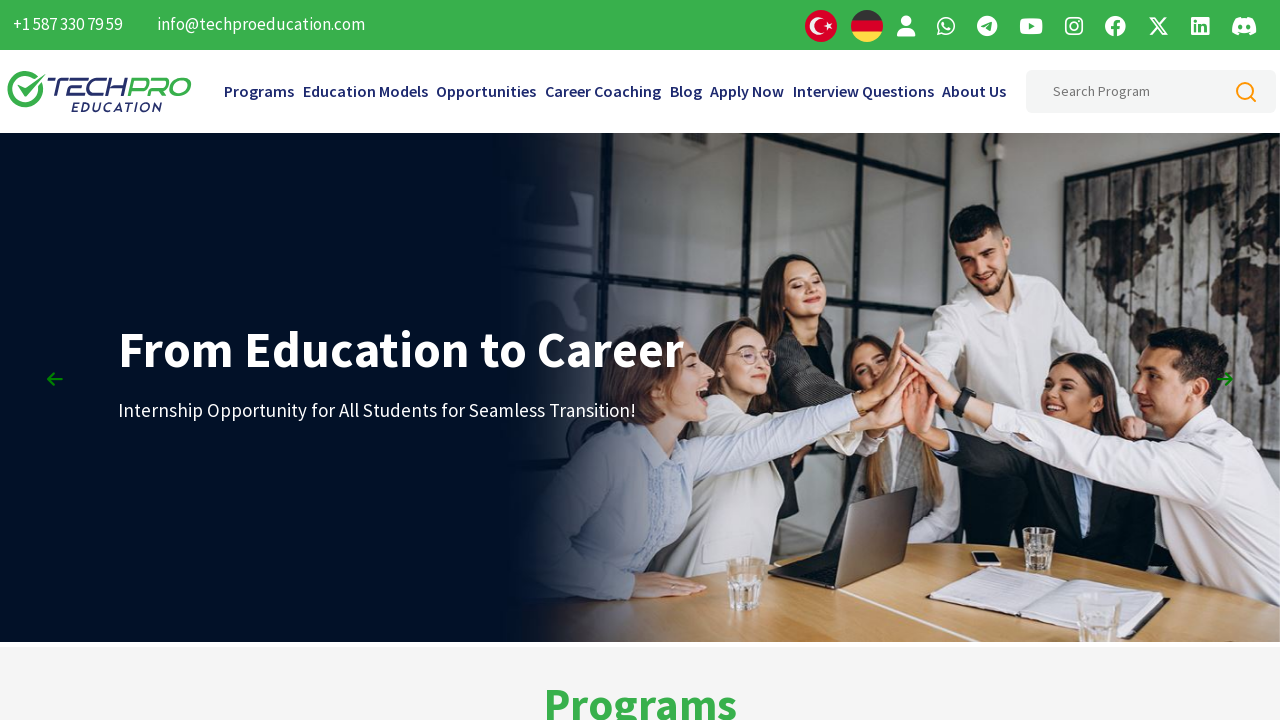

Filled search box with 'Batch231' on #searchHeaderInput
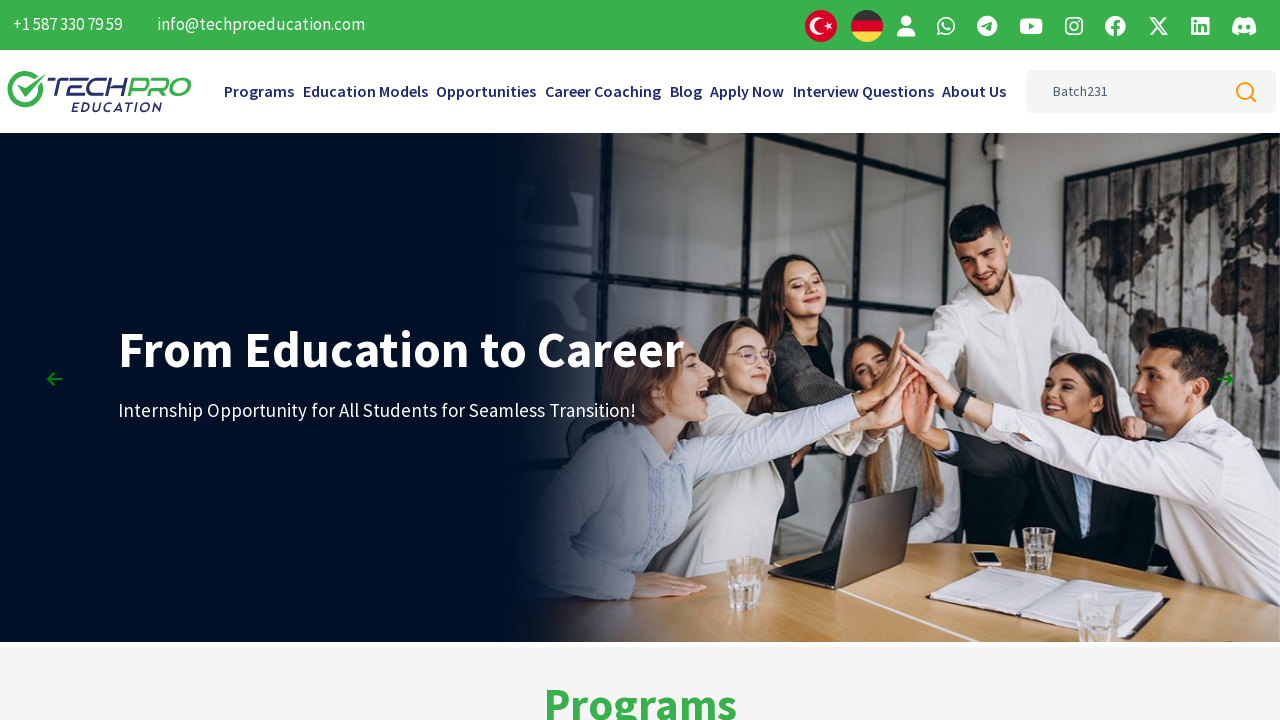

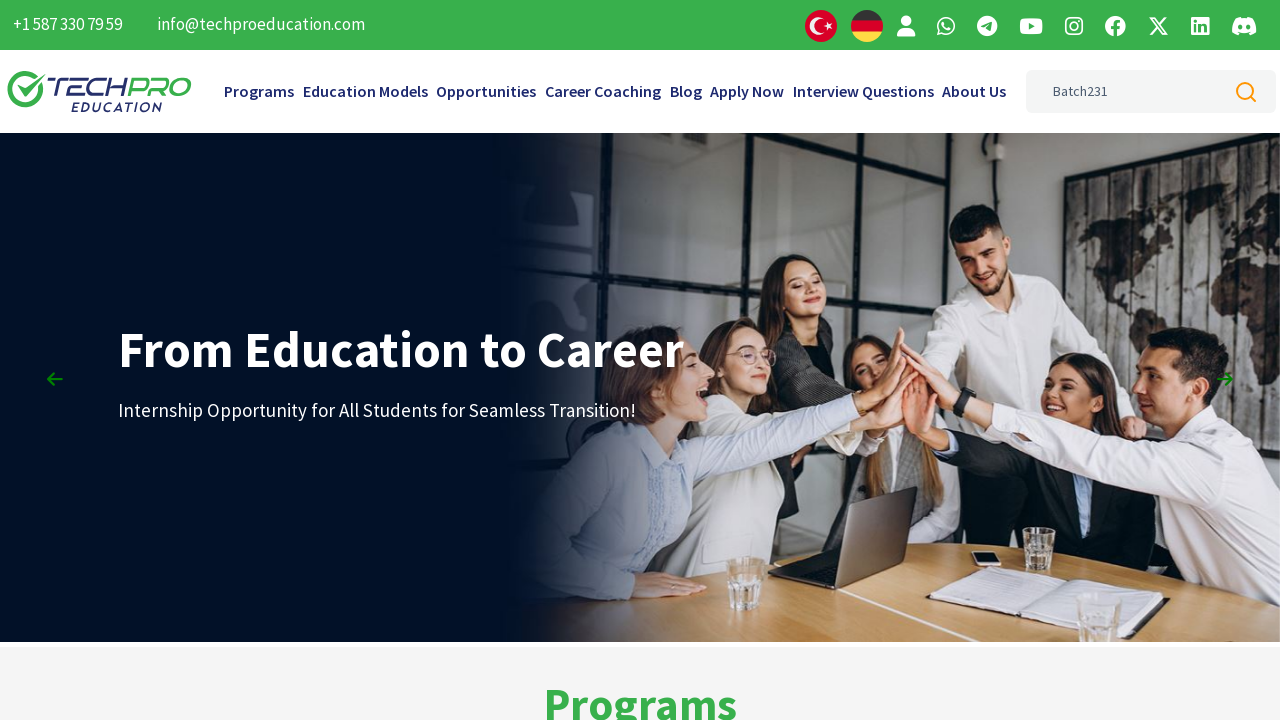